Tests filling and submitting a Google Form with sample property information

Starting URL: https://docs.google.com/forms/d/e/1FAIpQLScBRl1GxRnS-61RnrZ5pys4Mq51lJiiJFv3R8Sl-Ddw77pbdA/viewform?usp=sf_link

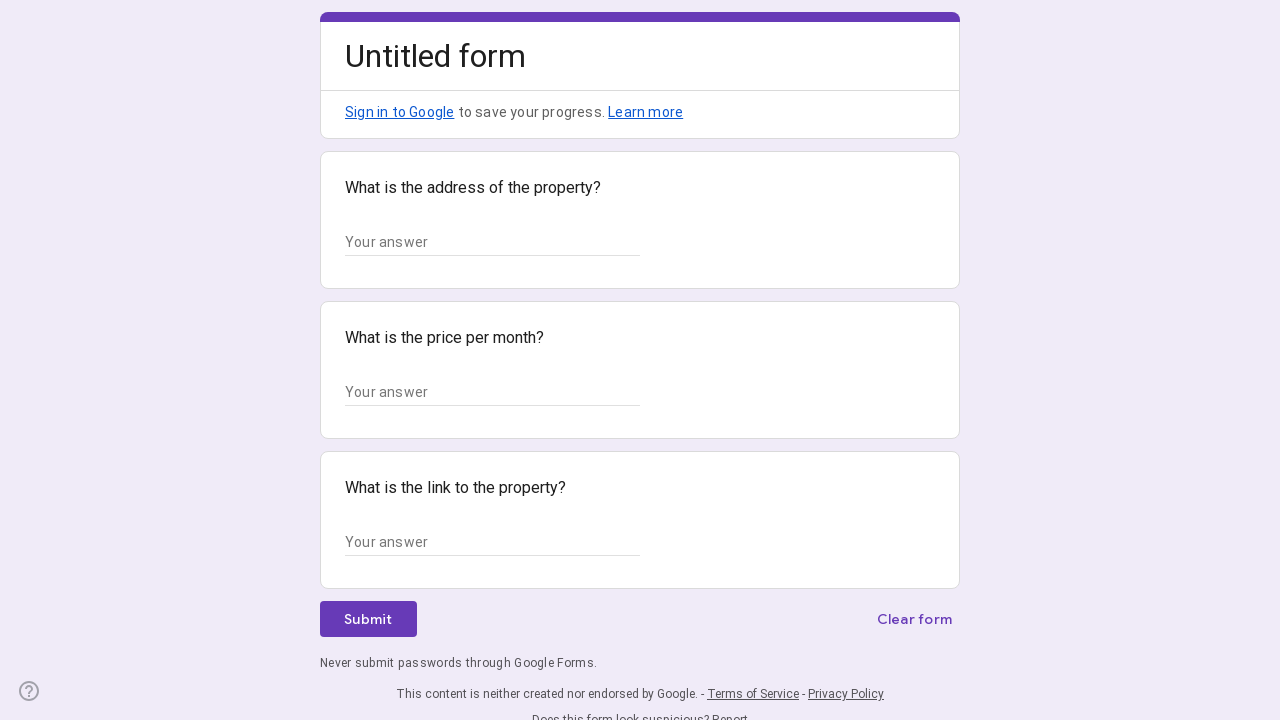

Filled address field with '123 Main Street, San Francisco, CA 94102' on xpath=/html/body/div/div[2]/form/div[2]/div/div[2]/div[1]/div/div/div[2]/div/div
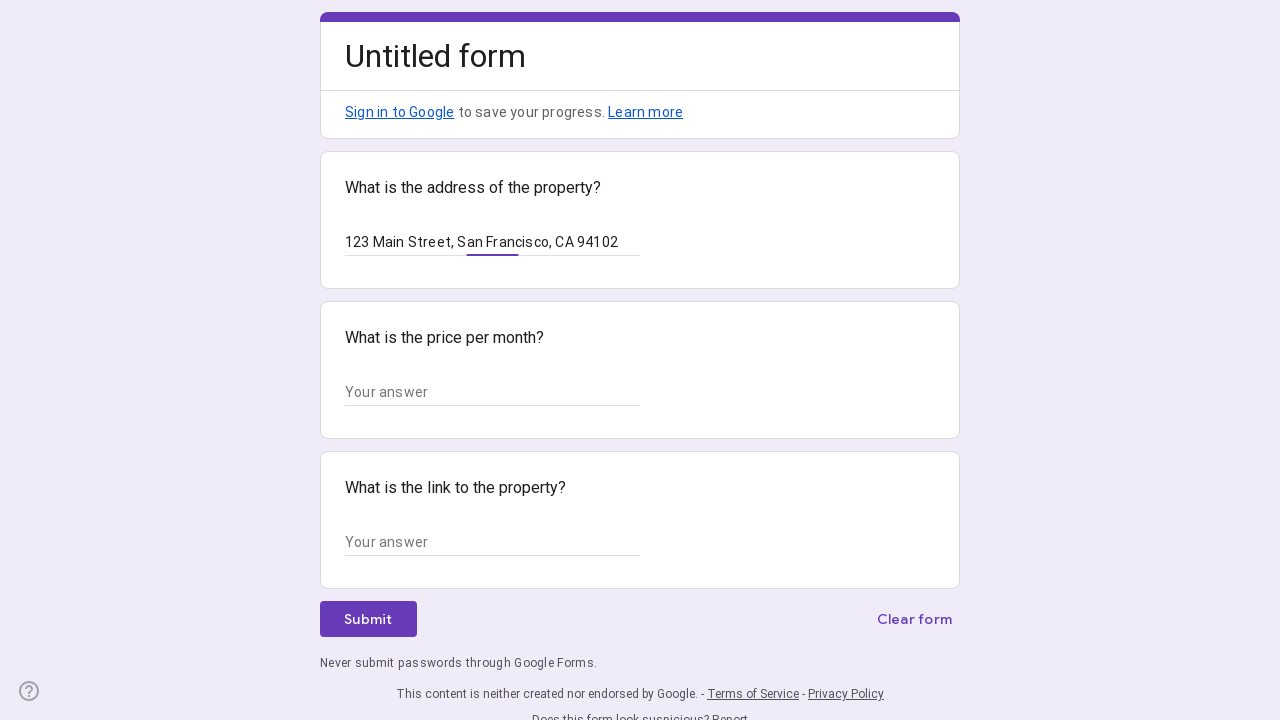

Filled price field with '$2,500' on xpath=/html/body/div/div[2]/form/div[2]/div/div[2]/div[2]/div/div/div[2]/div/div
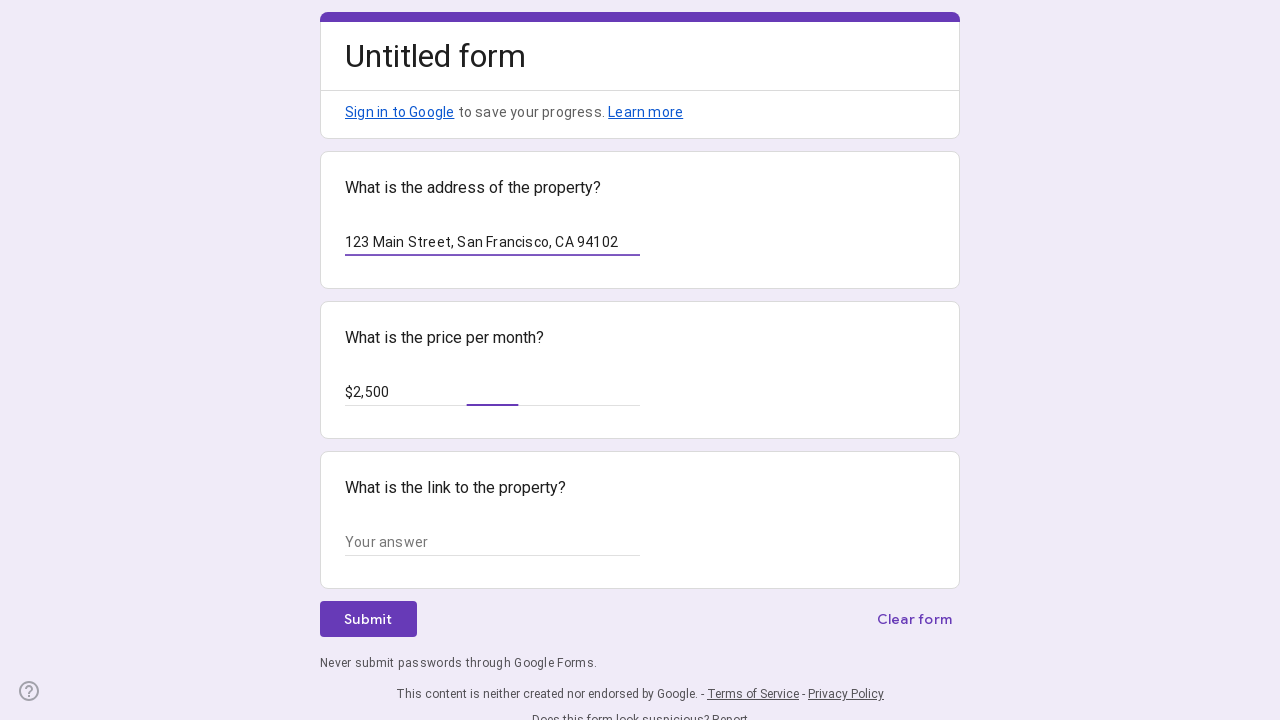

Filled property link field with 'https://example.com/property/12345' on xpath=/html/body/div/div[2]/form/div[2]/div/div[2]/div[3]/div/div/div[2]/div/div
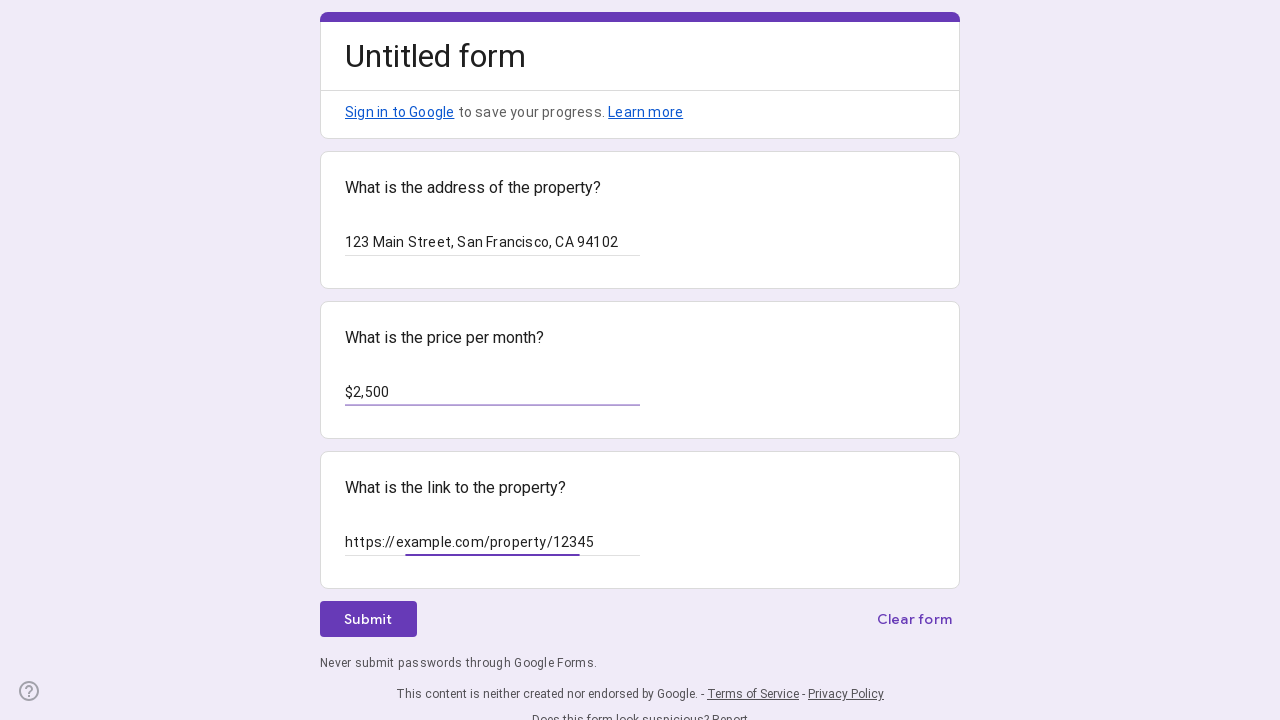

Clicked submit button to submit the Google Form at (368, 619) on xpath=//*[@id="mG61Hd"]/div[2]/div/div[3]/div[1]/div[1]/div
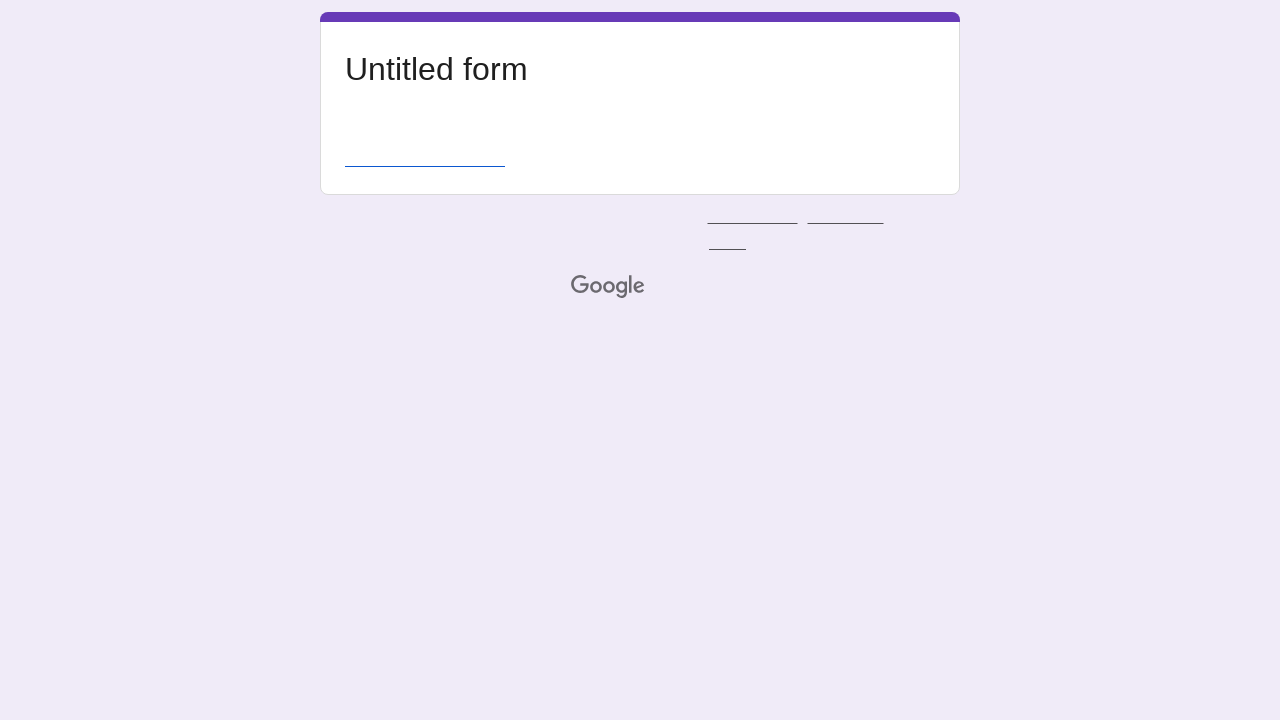

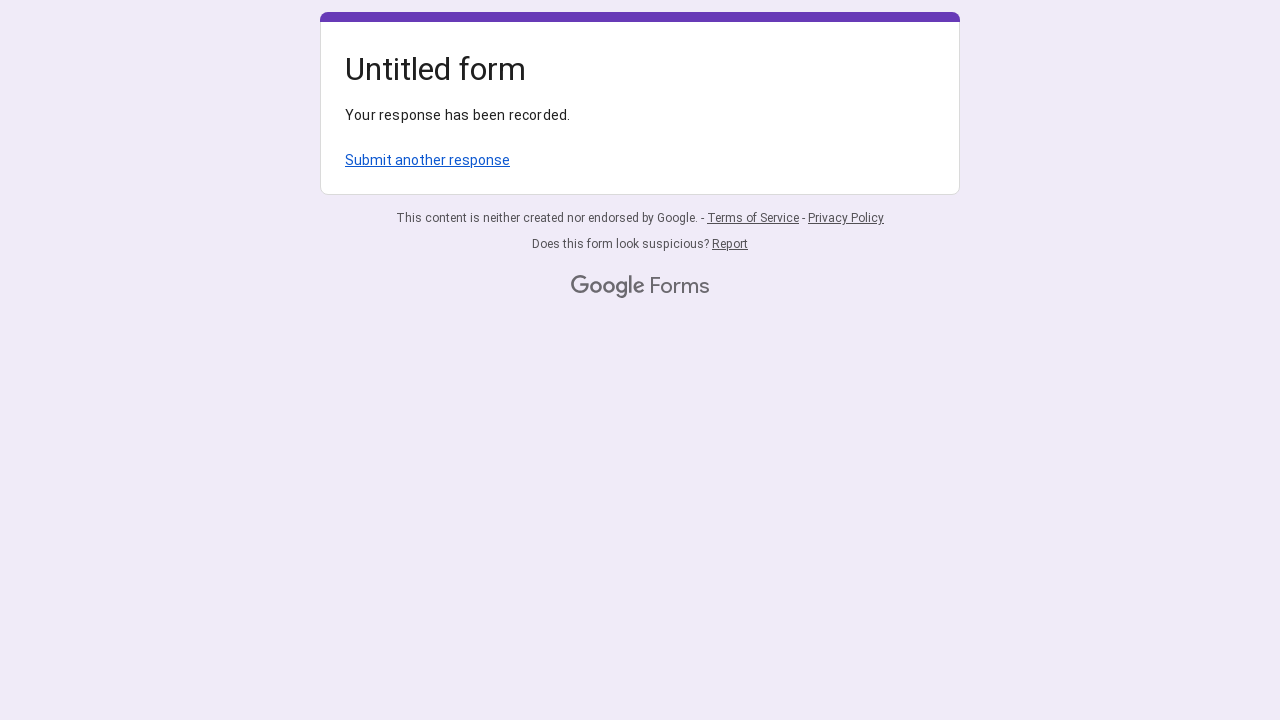